Tests displaying only completed items by clicking the Completed filter link

Starting URL: https://demo.playwright.dev/todomvc

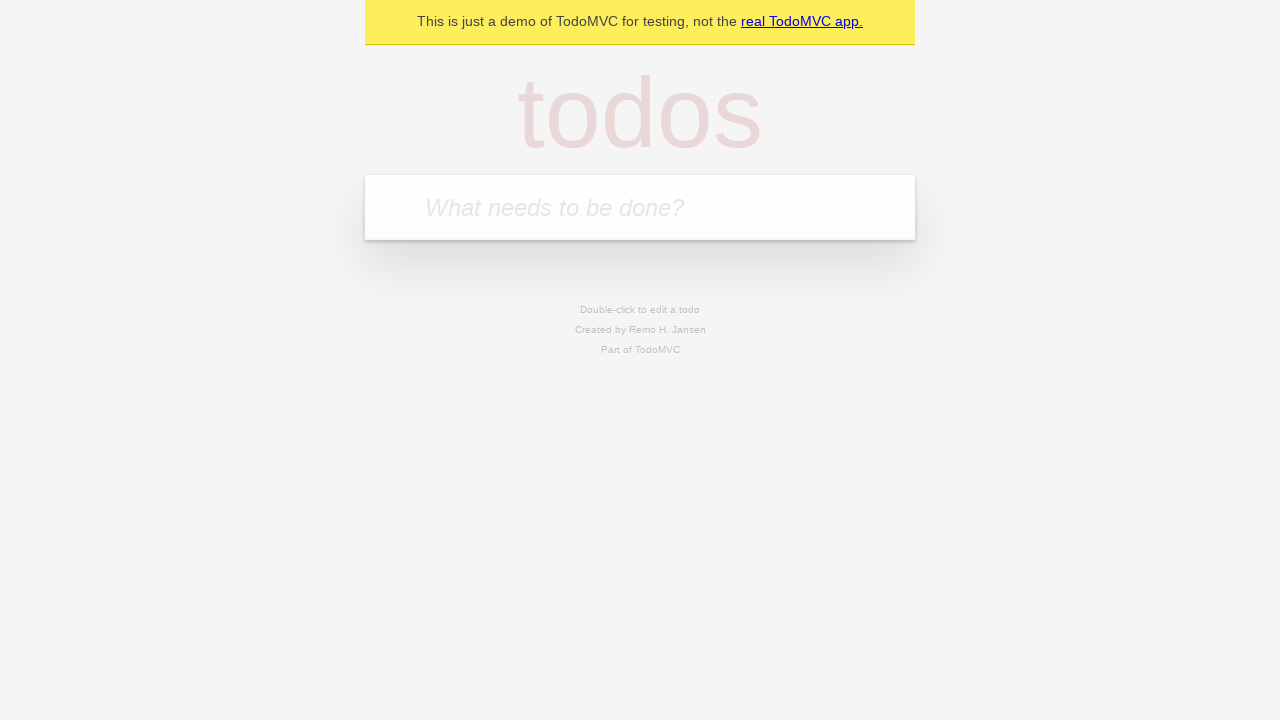

Filled todo input with 'buy some cheese' on internal:attr=[placeholder="What needs to be done?"i]
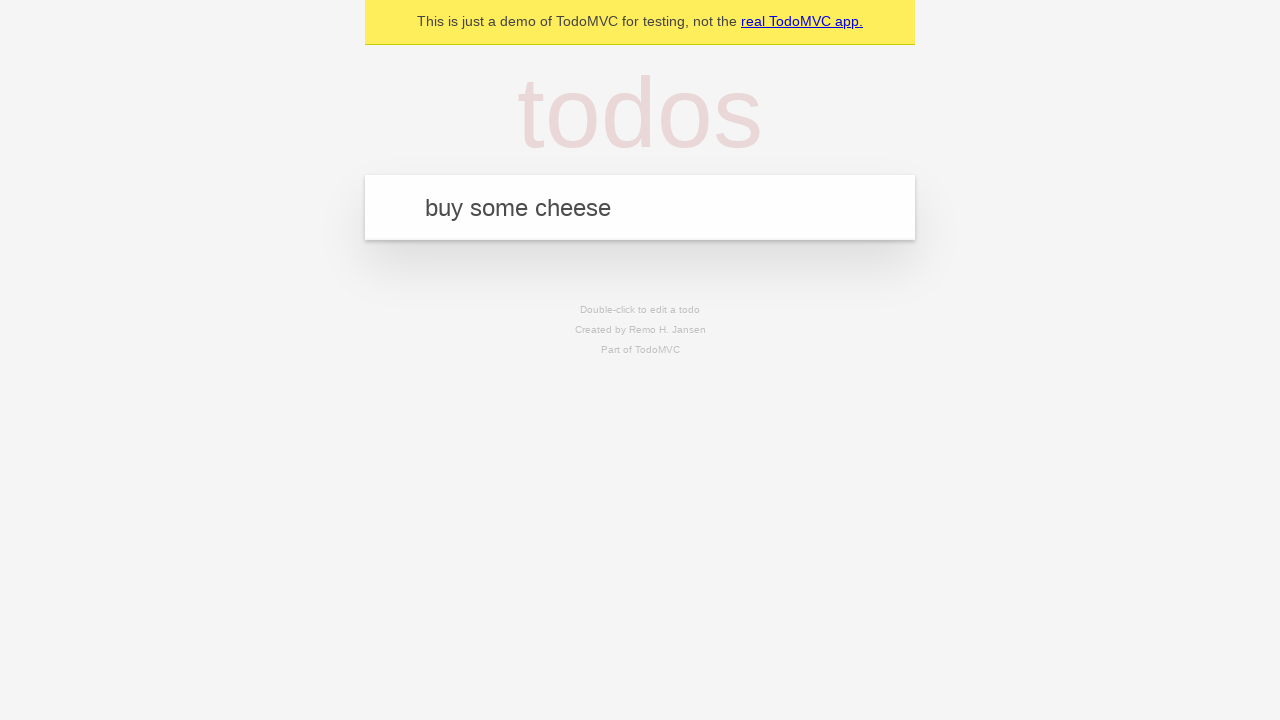

Pressed Enter to create first todo on internal:attr=[placeholder="What needs to be done?"i]
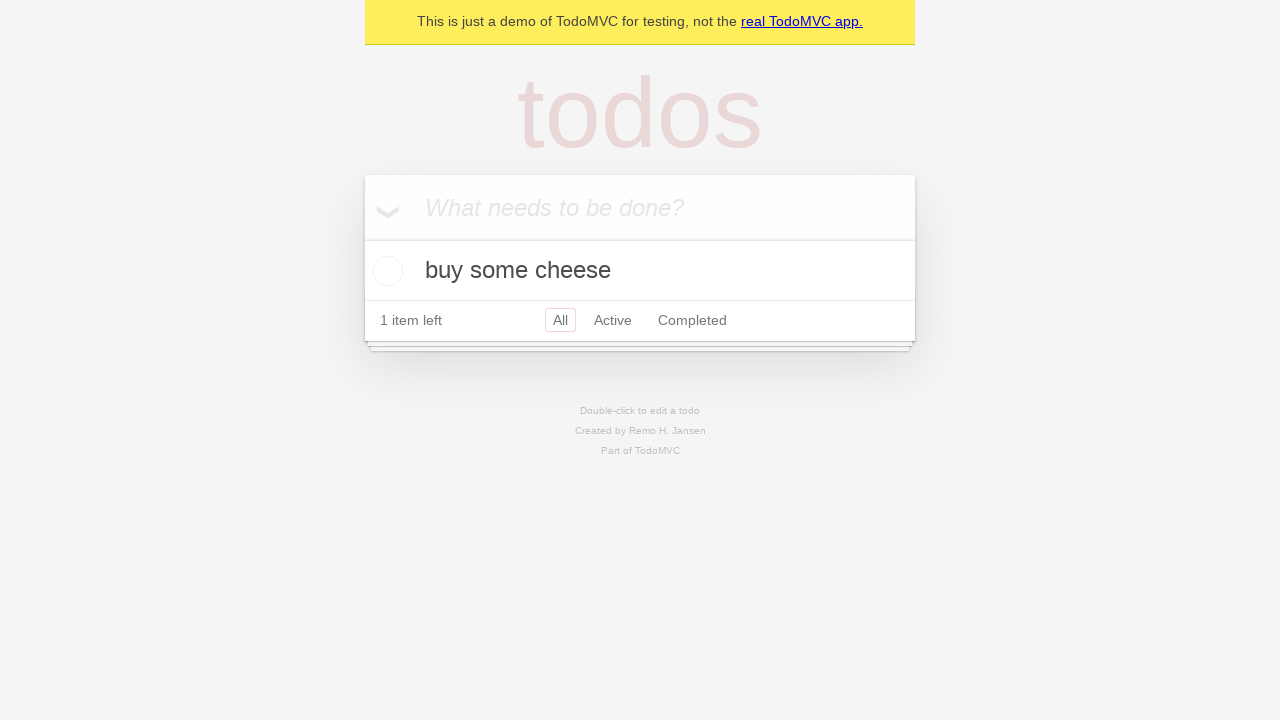

Filled todo input with 'feed the cat' on internal:attr=[placeholder="What needs to be done?"i]
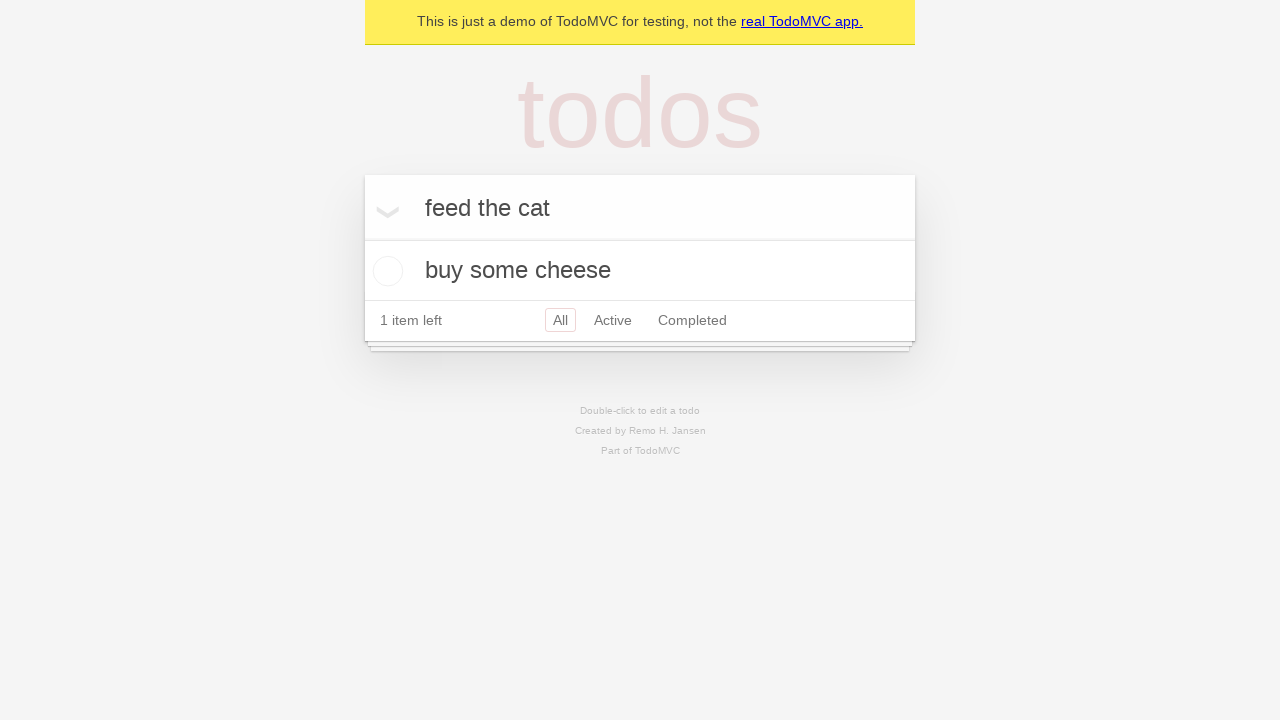

Pressed Enter to create second todo on internal:attr=[placeholder="What needs to be done?"i]
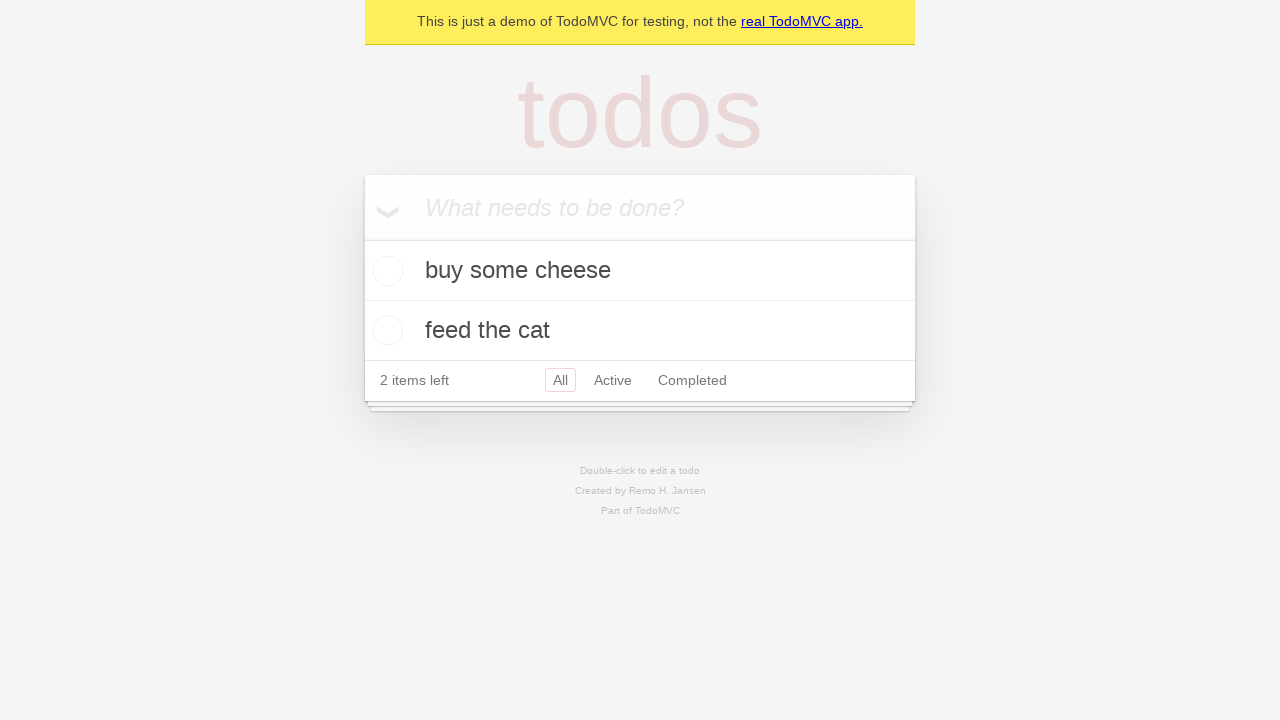

Filled todo input with 'book a doctors appointment' on internal:attr=[placeholder="What needs to be done?"i]
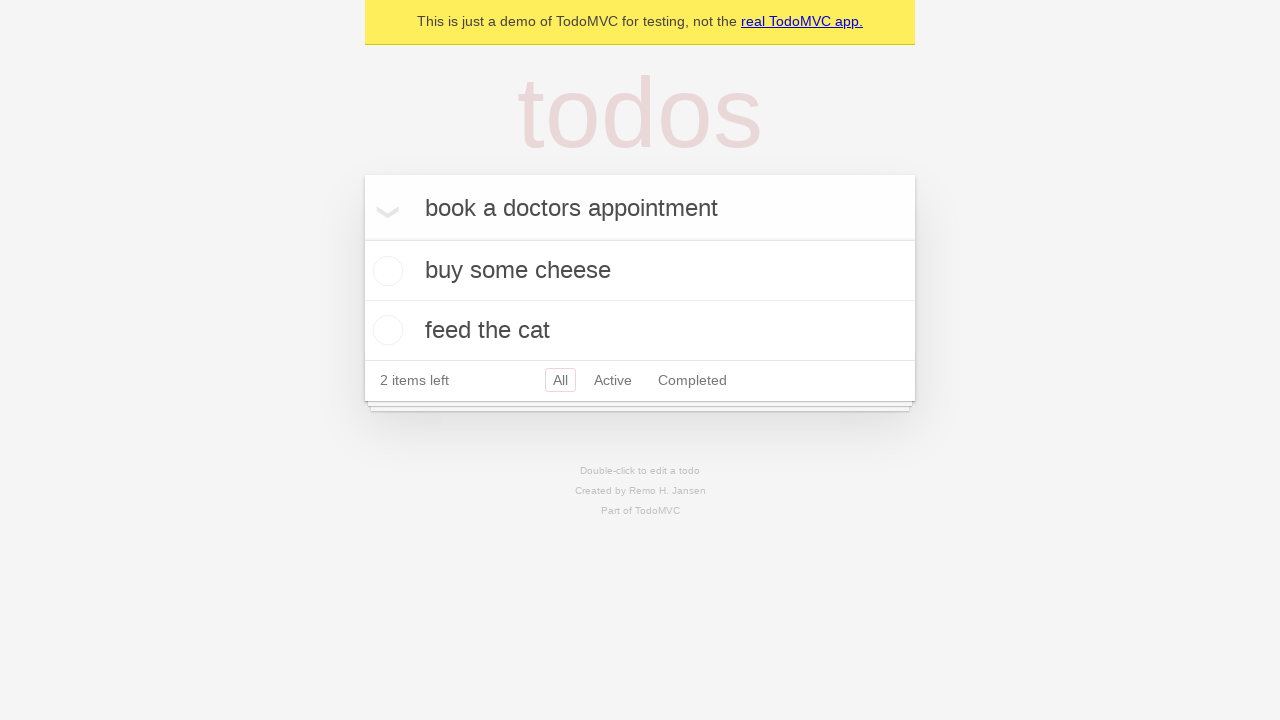

Pressed Enter to create third todo on internal:attr=[placeholder="What needs to be done?"i]
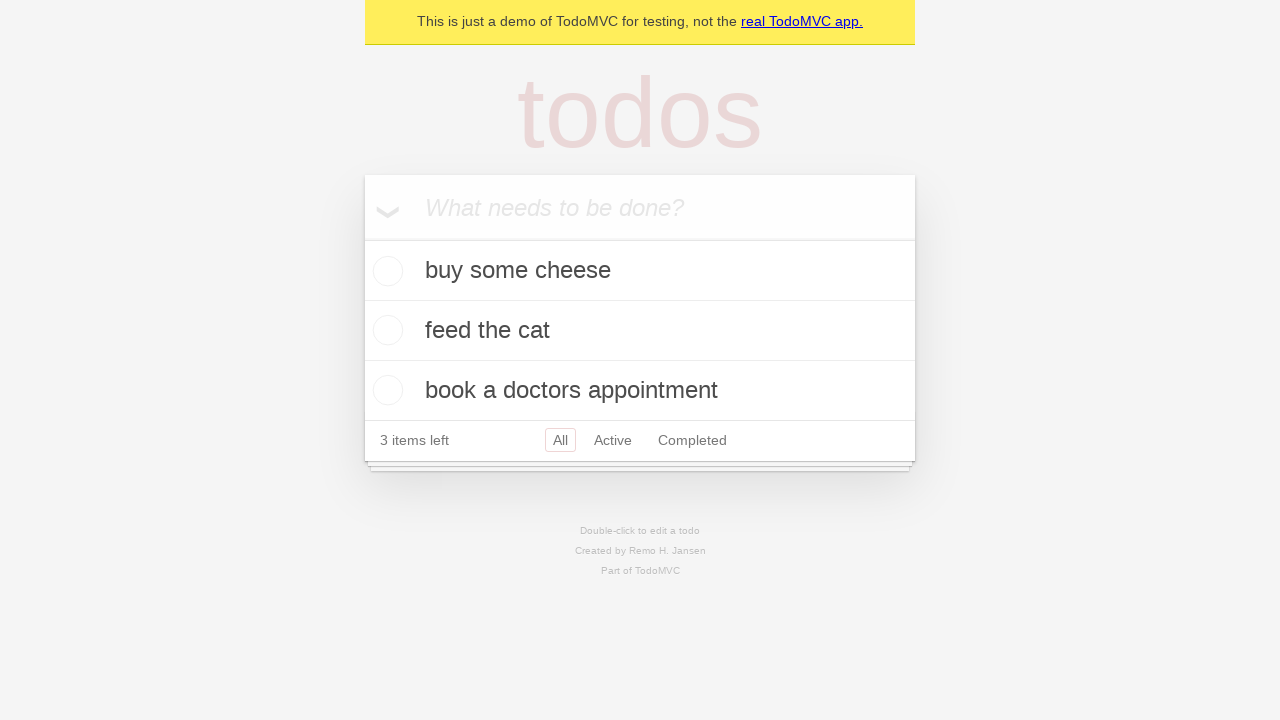

Waited for all three todos to be created
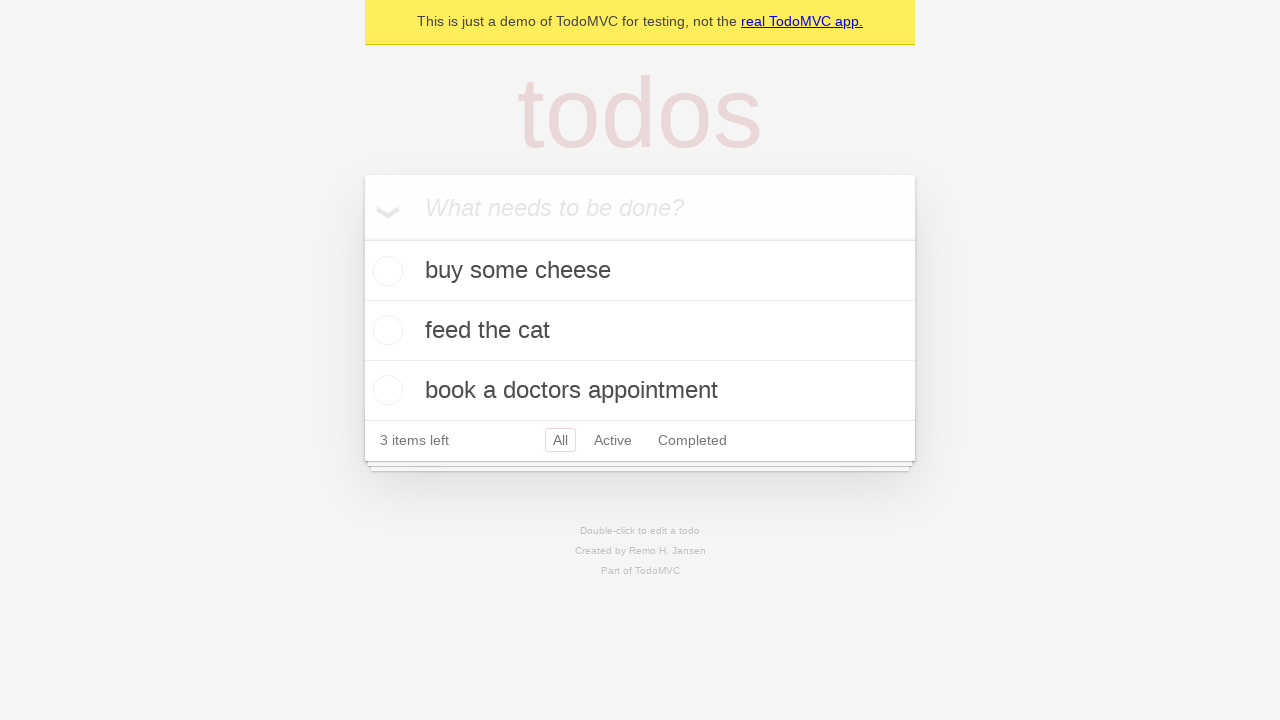

Checked the second todo item to mark it as completed at (385, 330) on [data-testid='todo-item'] >> nth=1 >> internal:role=checkbox
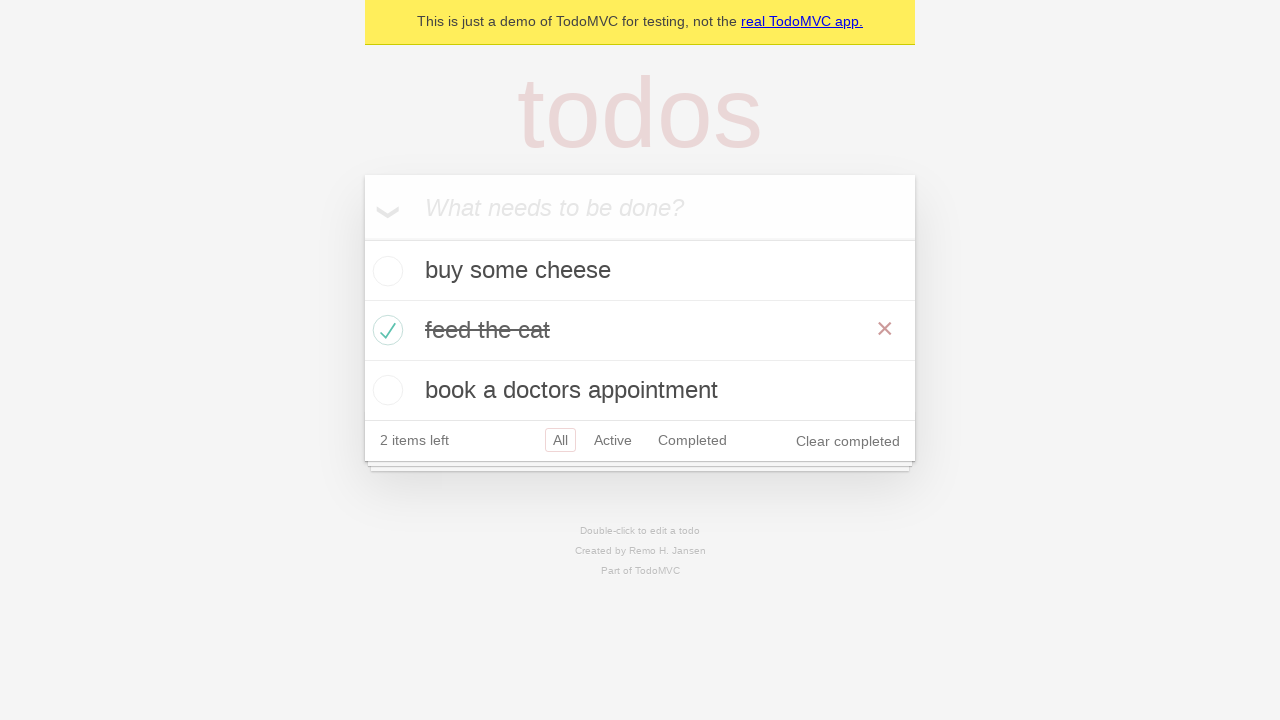

Clicked Completed filter to display only completed items at (692, 440) on internal:role=link[name="Completed"i]
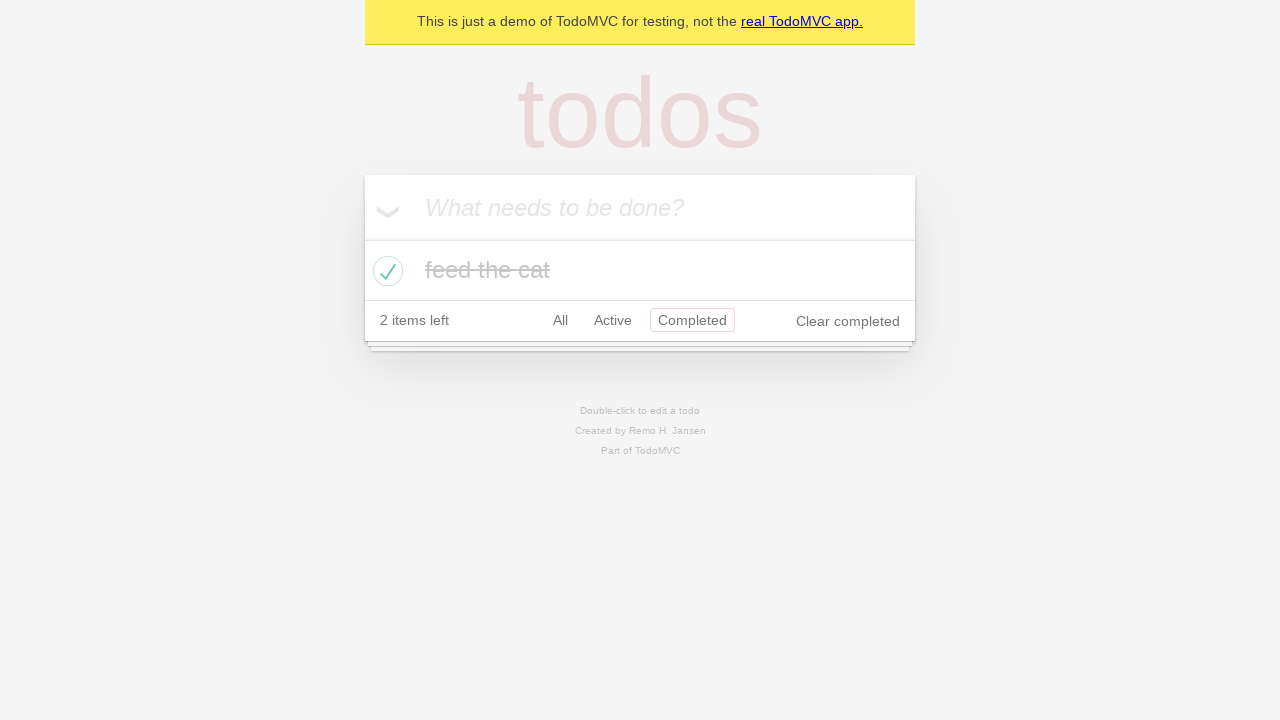

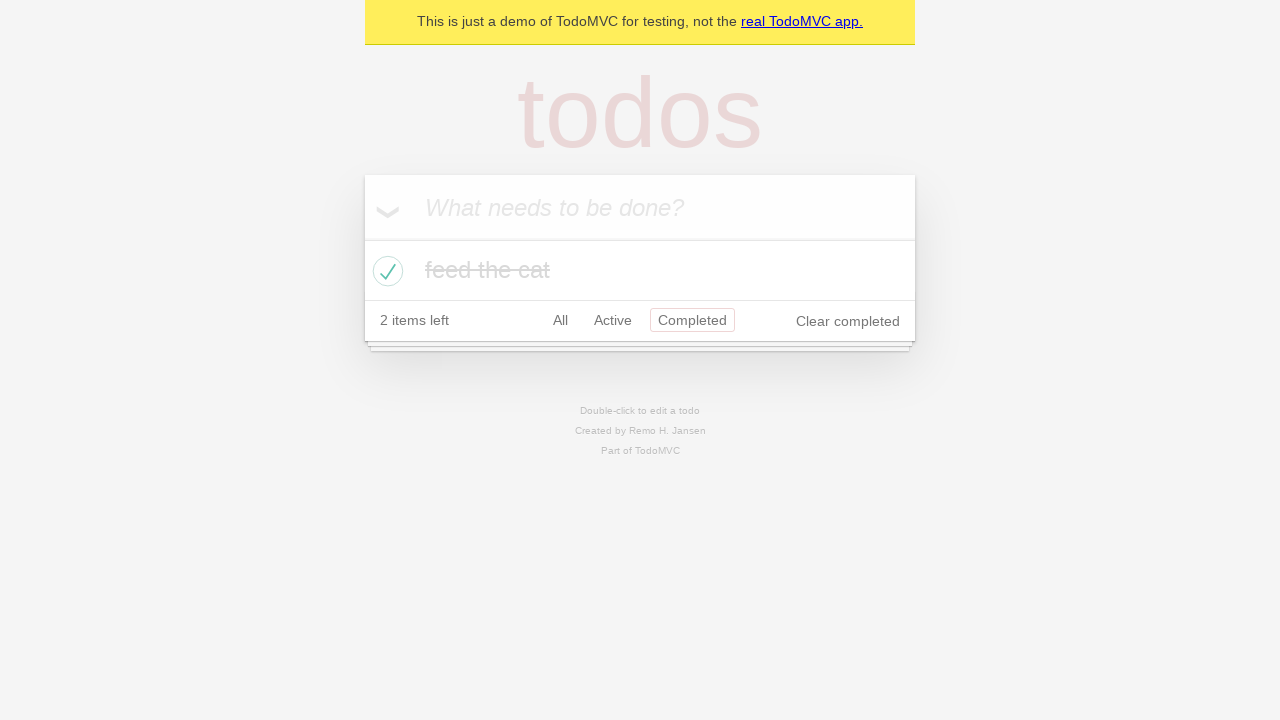